Tests a registration form by filling various input types including text fields, radio buttons, checkboxes, select dropdowns, date picker, textarea, range input, color picker, and submitting the form.

Starting URL: https://material.playwrightvn.com/

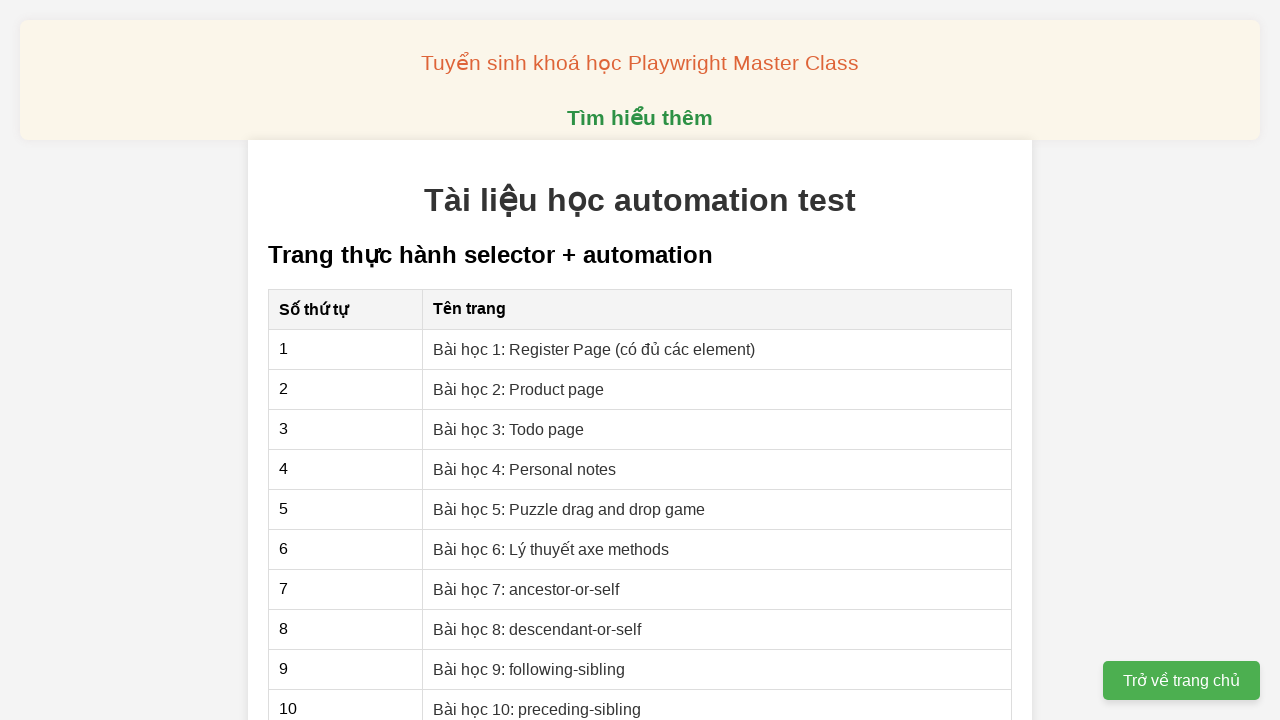

Clicked on Register lesson link at (594, 349) on xpath=//a[contains(text() , 'Bài học 1: Register ')]
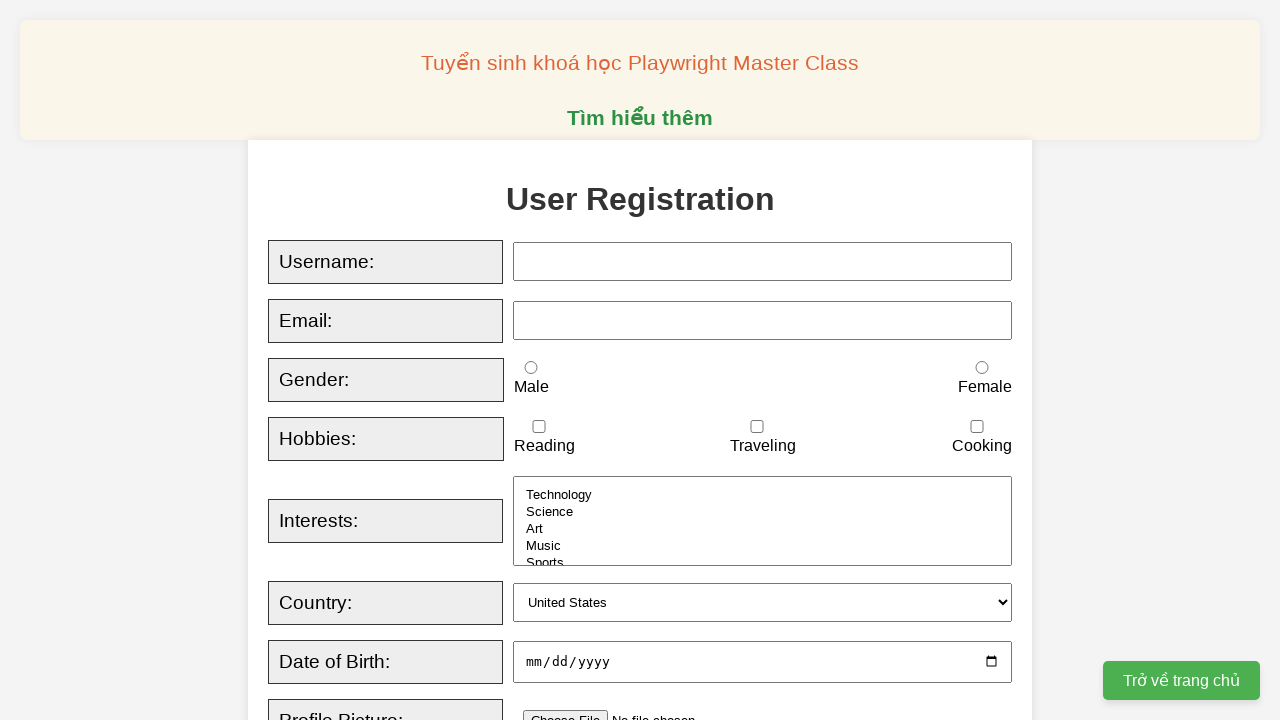

Filled username field with 'John Smith' on xpath=//input[@id='username']
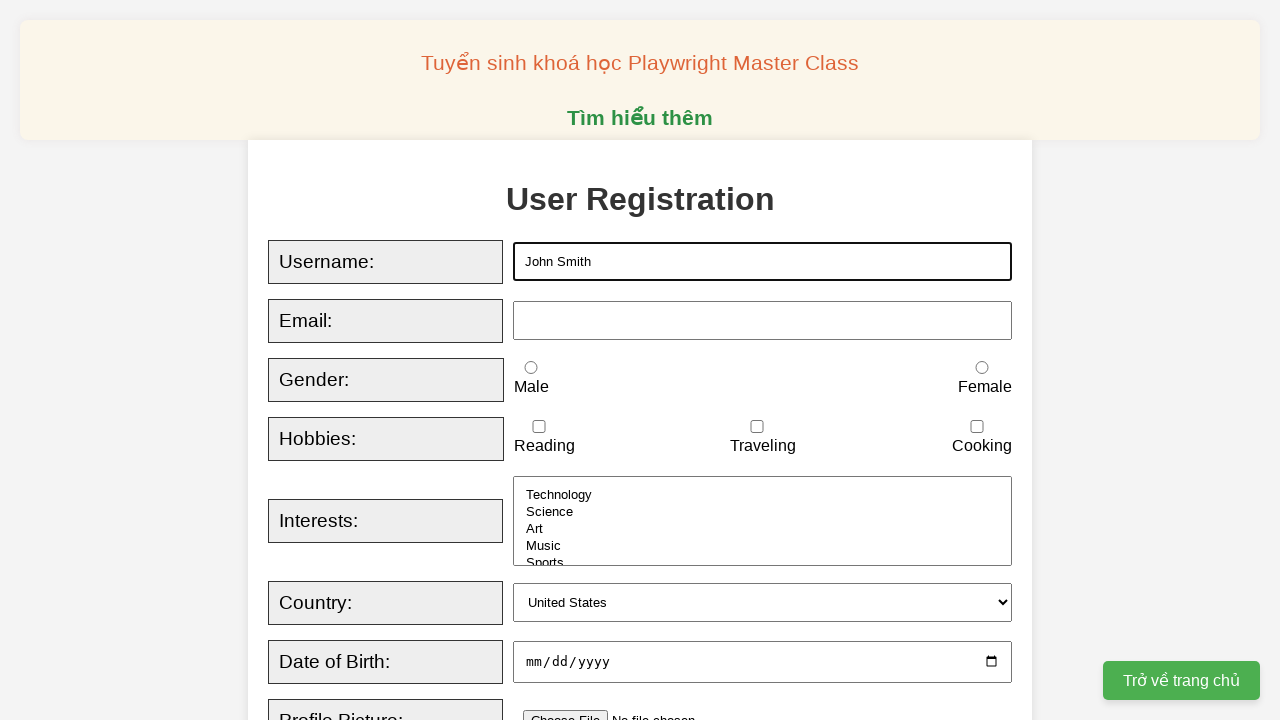

Filled email field with 'johnsmith2024@example.com' on xpath=//input[@id='email']
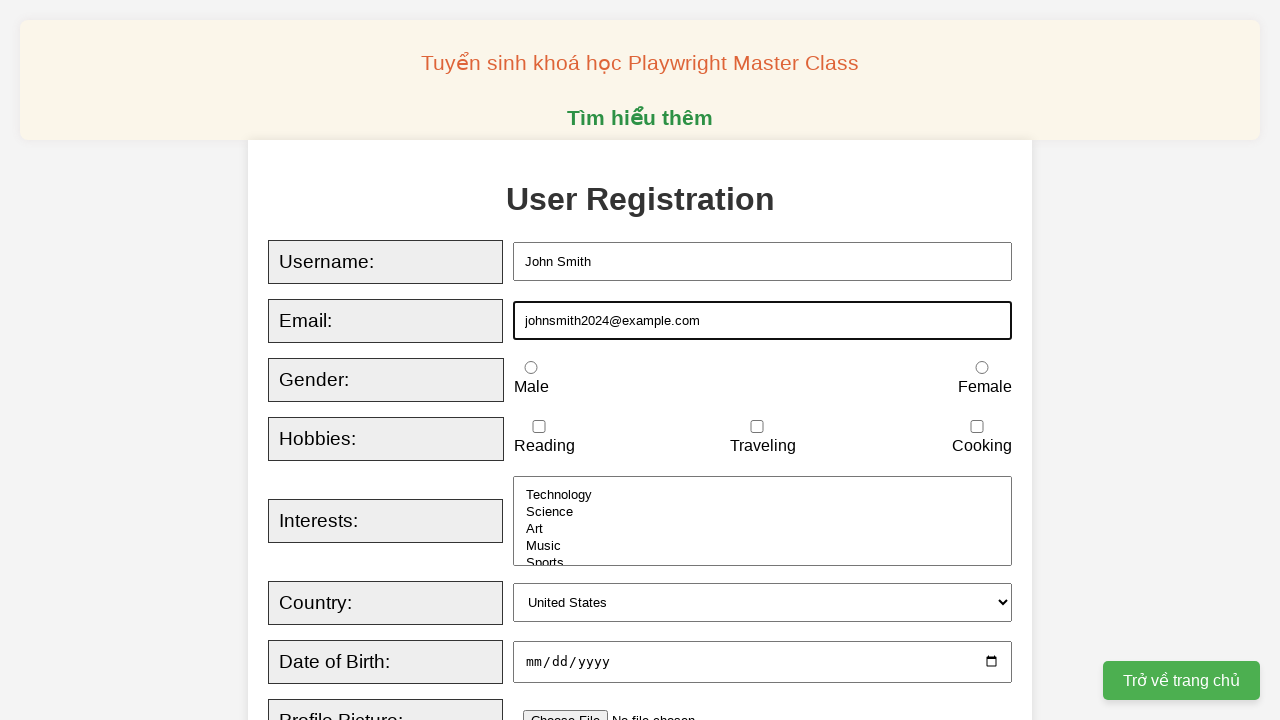

Selected male radio button at (531, 368) on xpath=//input[@id='male']
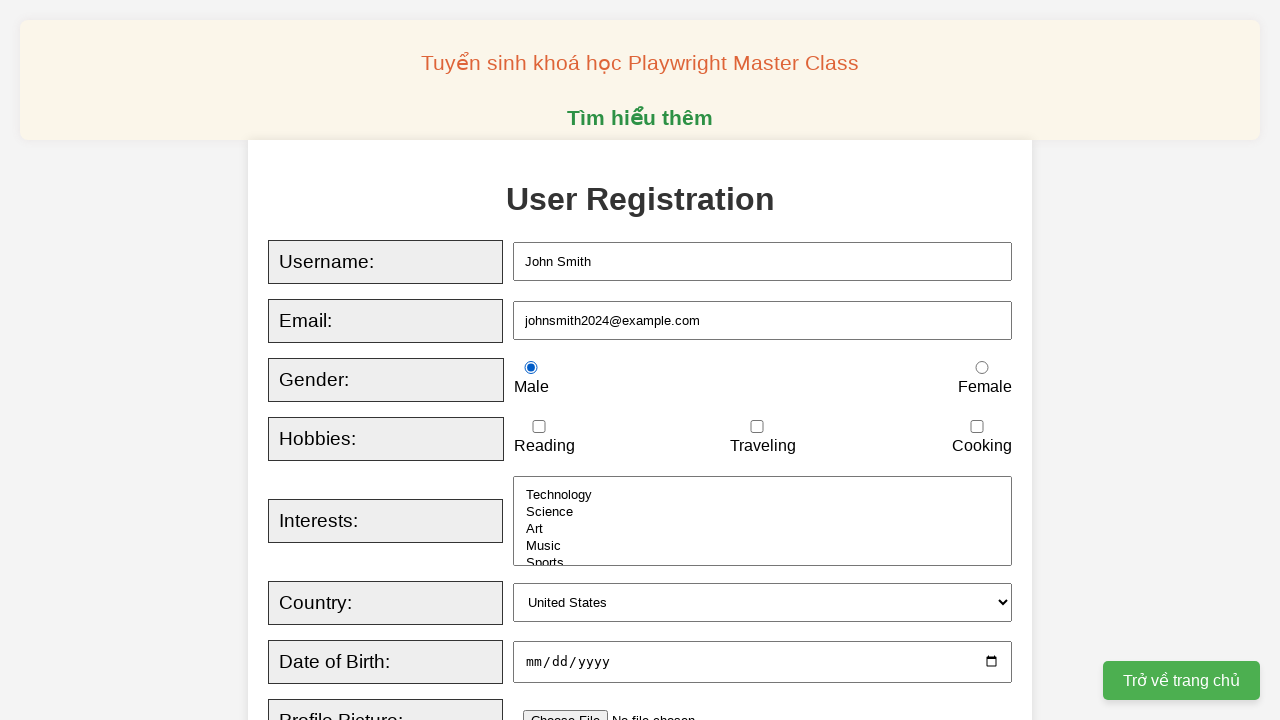

Checked reading hobby checkbox at (539, 427) on xpath=//input[@id='reading']
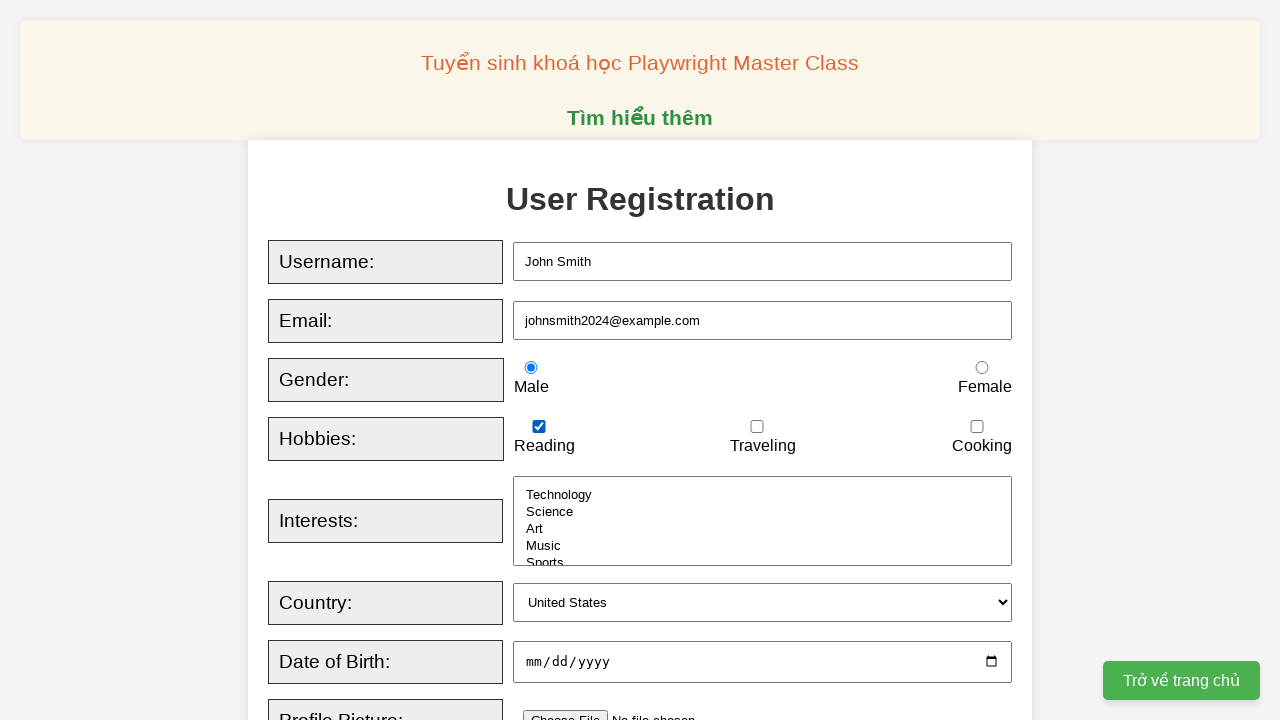

Selected science from interests dropdown on xpath=//select[@id='interests']
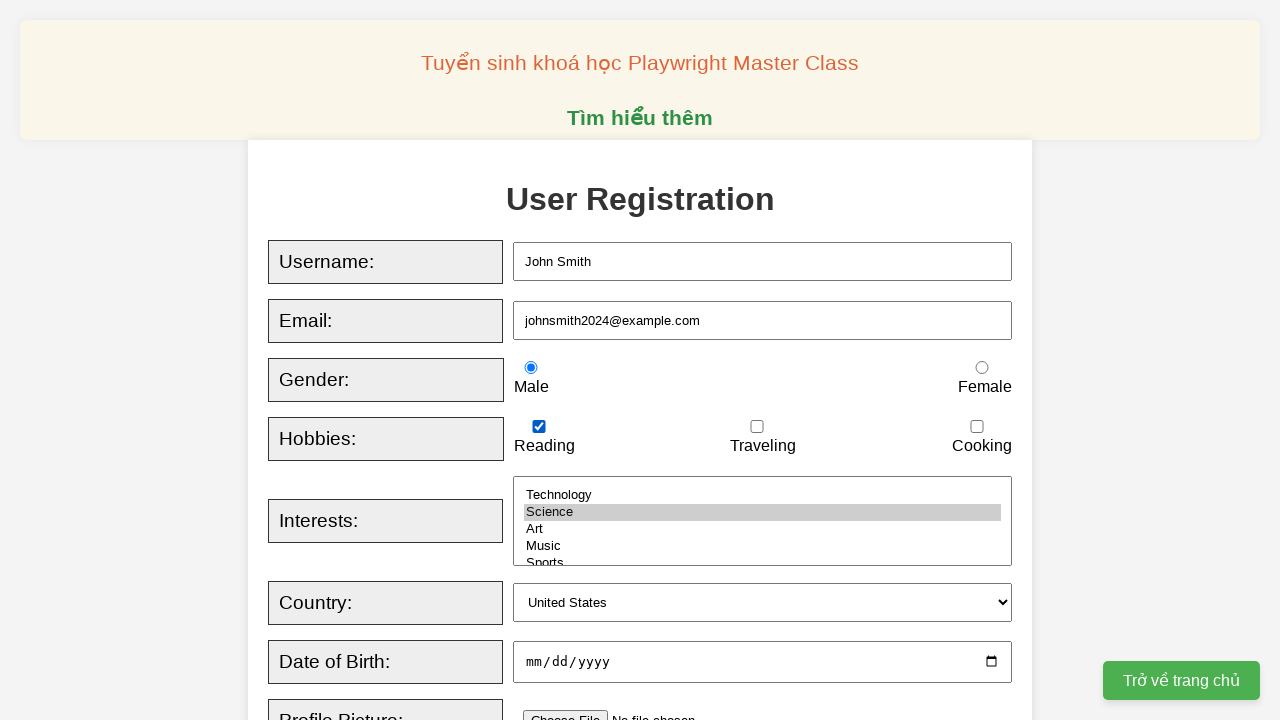

Selected USA from country dropdown on xpath=//select[@id='country']
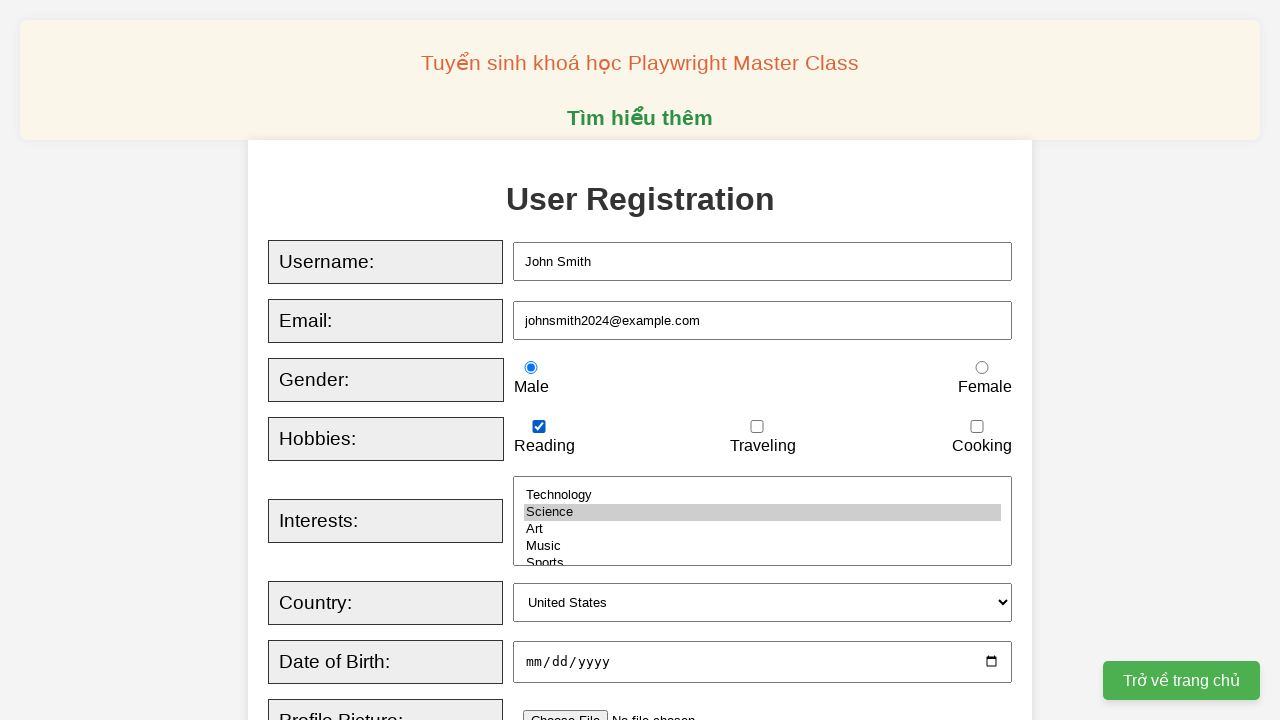

Filled date of birth field with '1995-03-15' on xpath=//input[@id='dob']
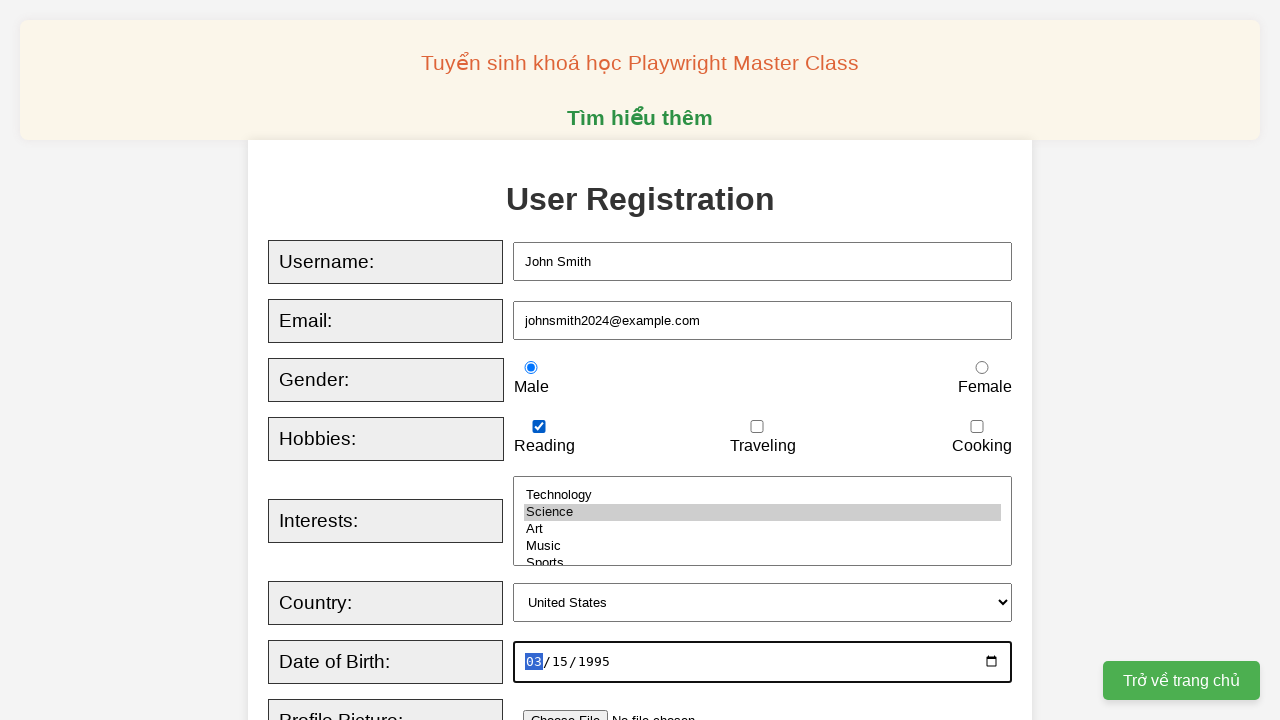

Filled bio textarea with sample text on xpath=//textarea[@id='bio']
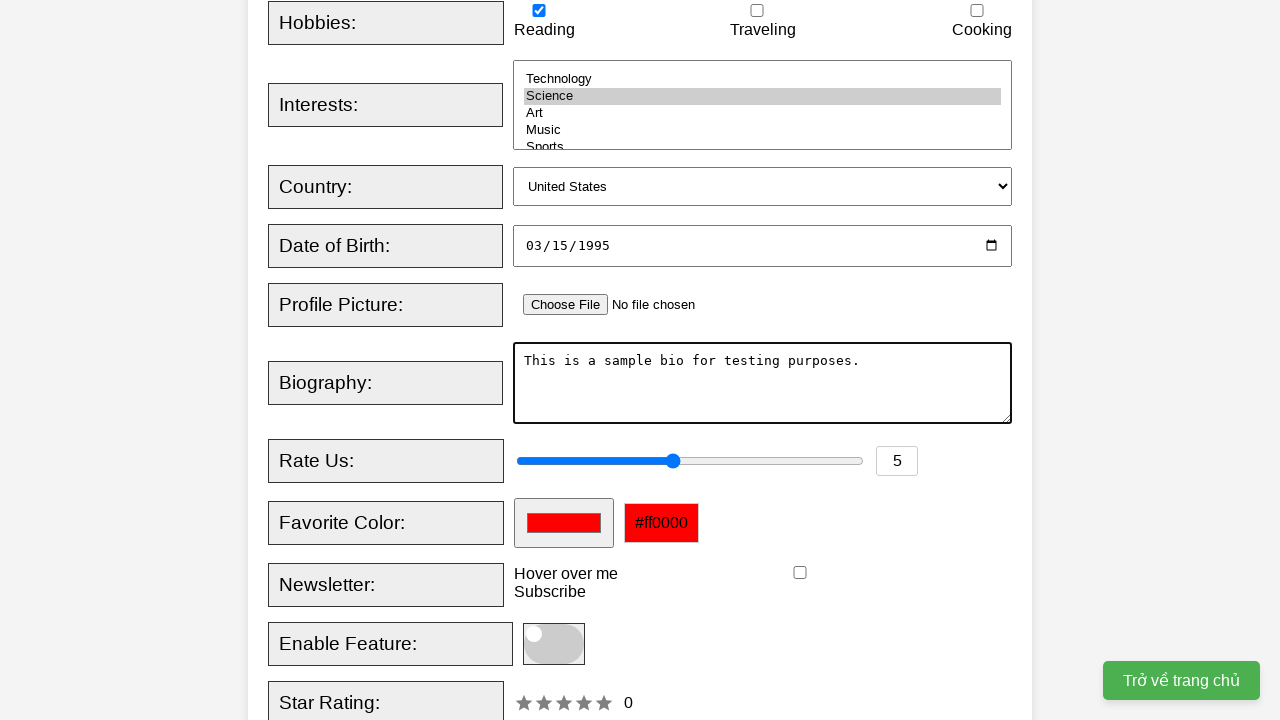

Set rating value to 8 on xpath=//input[@id='rating']
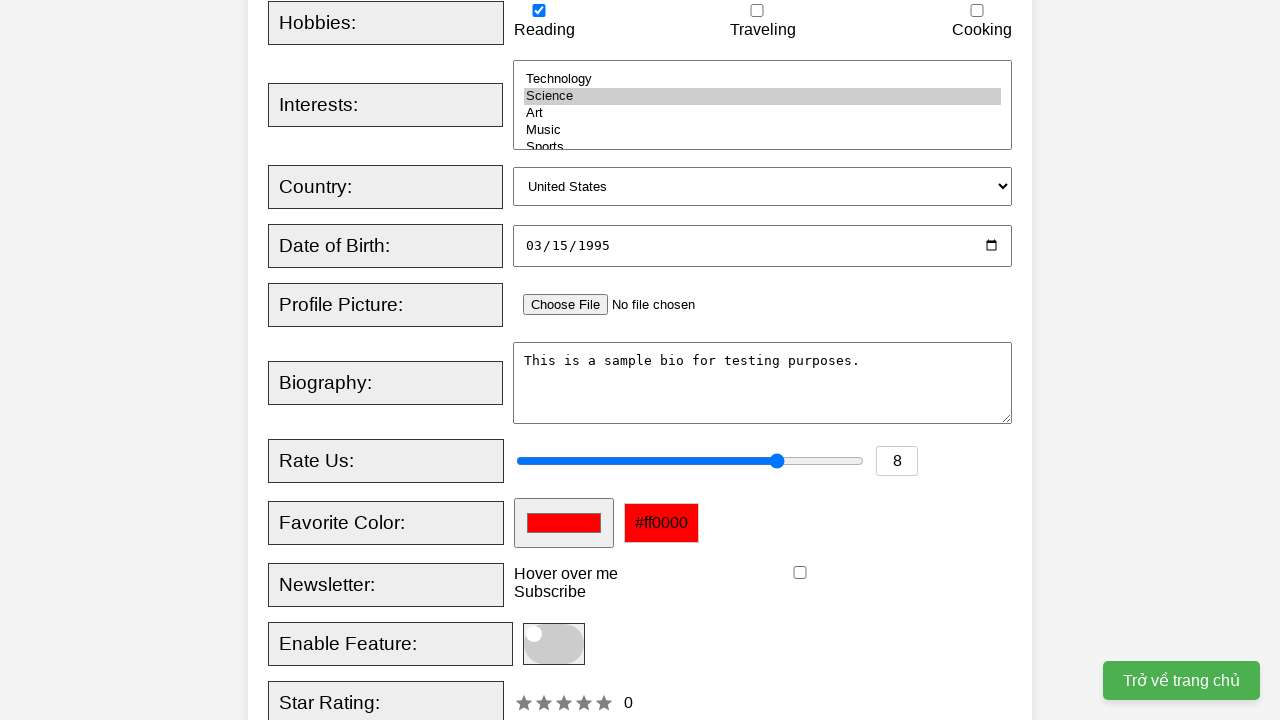

Set favorite color to #ff5733 on xpath=//input[@id='favcolor']
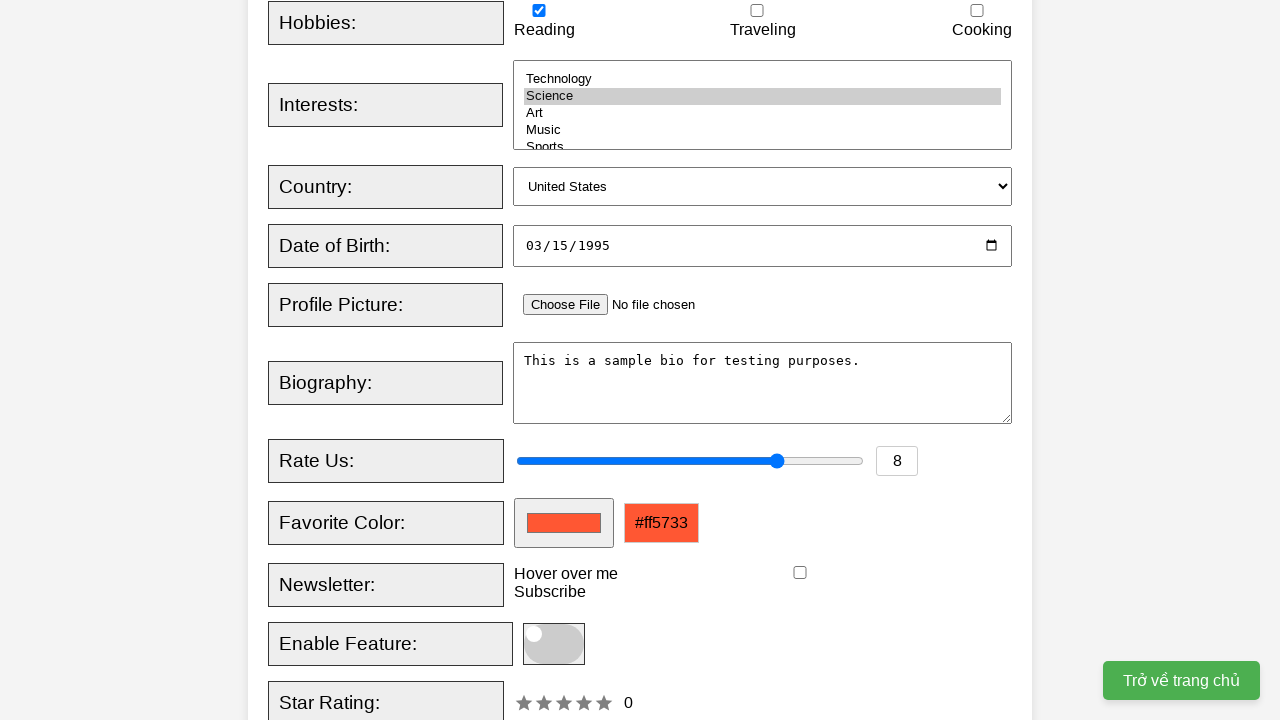

Hovered over 'Hover over me' element at (566, 574) on xpath=//div[contains(text(), 'Hover over me')]
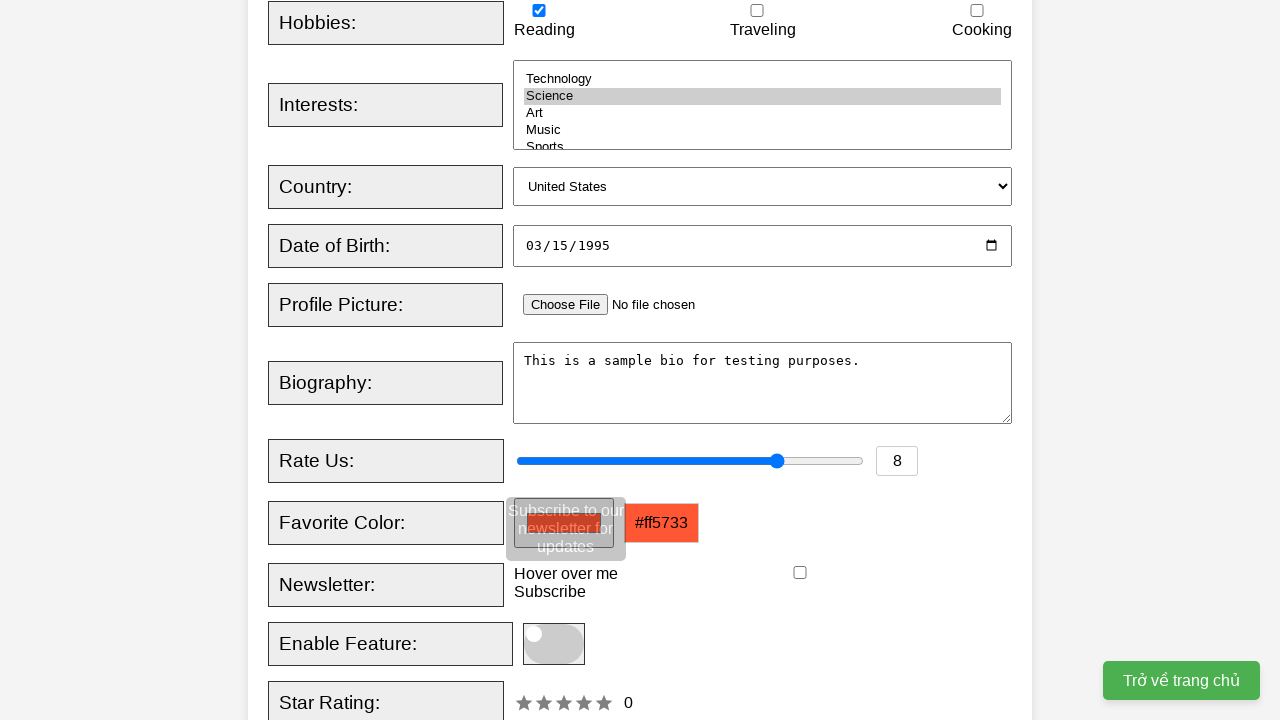

Checked newsletter checkbox at (800, 573) on xpath=//input[@id='newsletter']
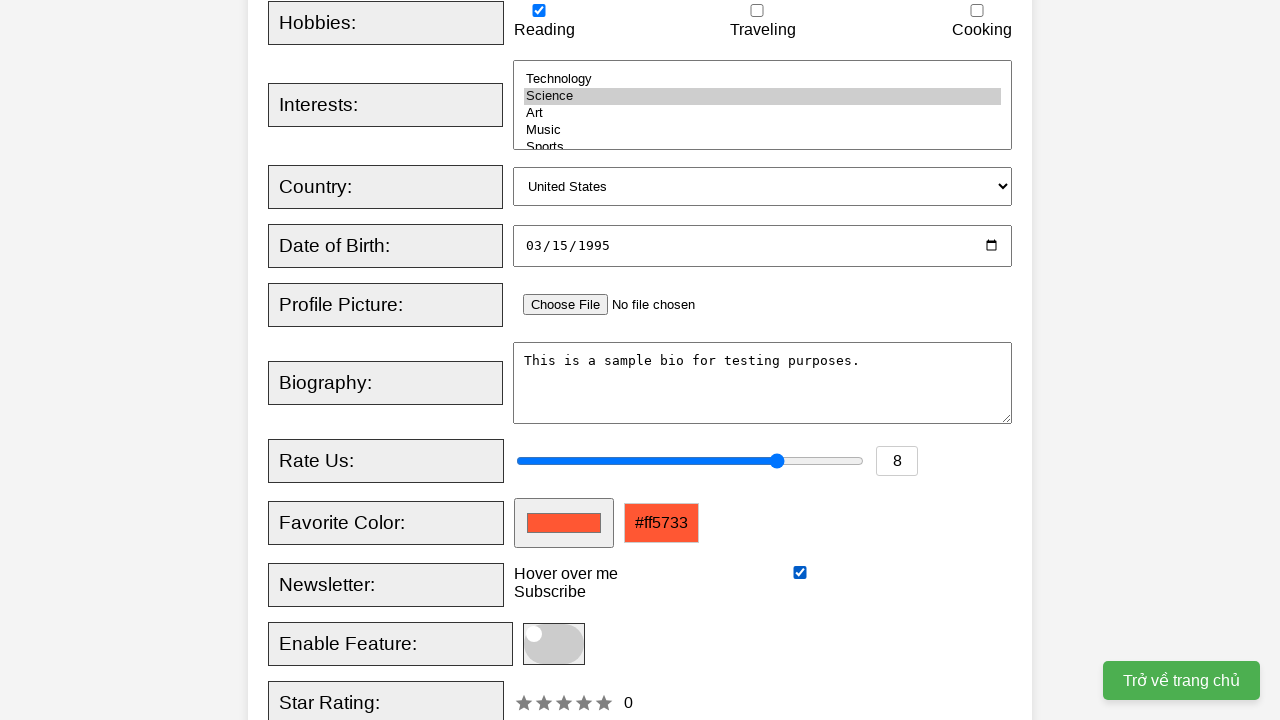

Clicked submit button to register form at (528, 360) on xpath=//button[@type='submit']
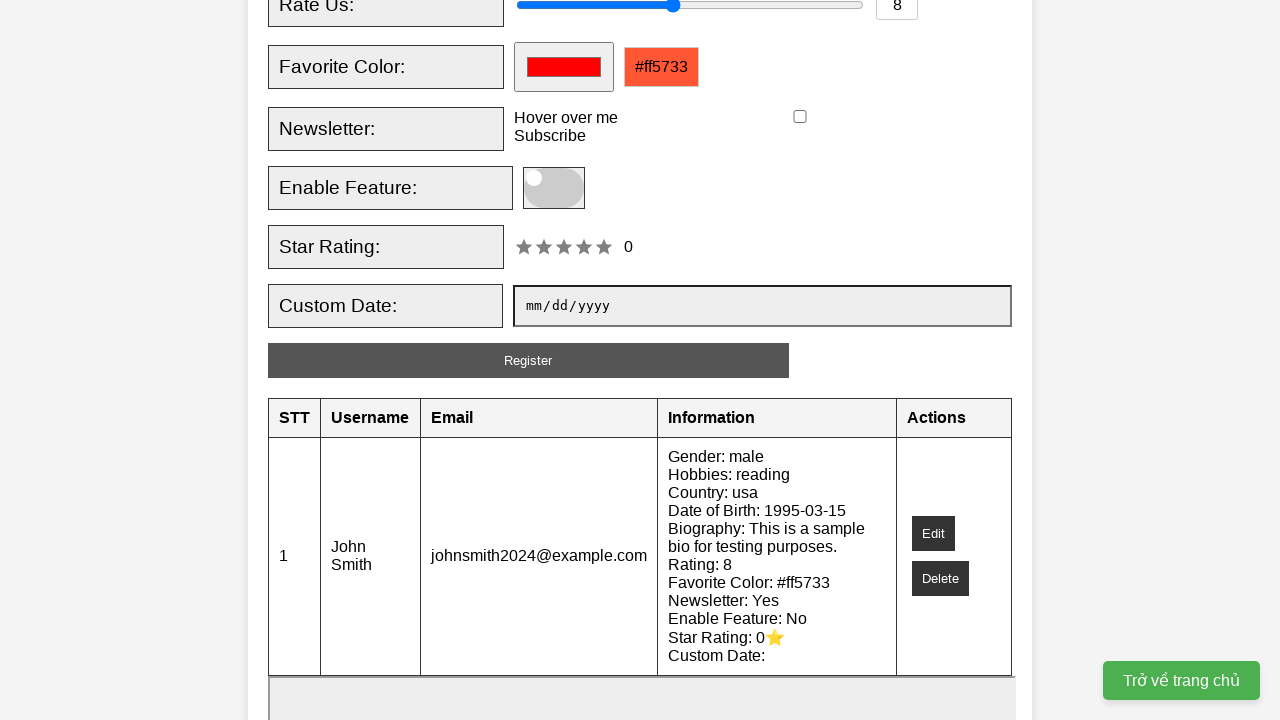

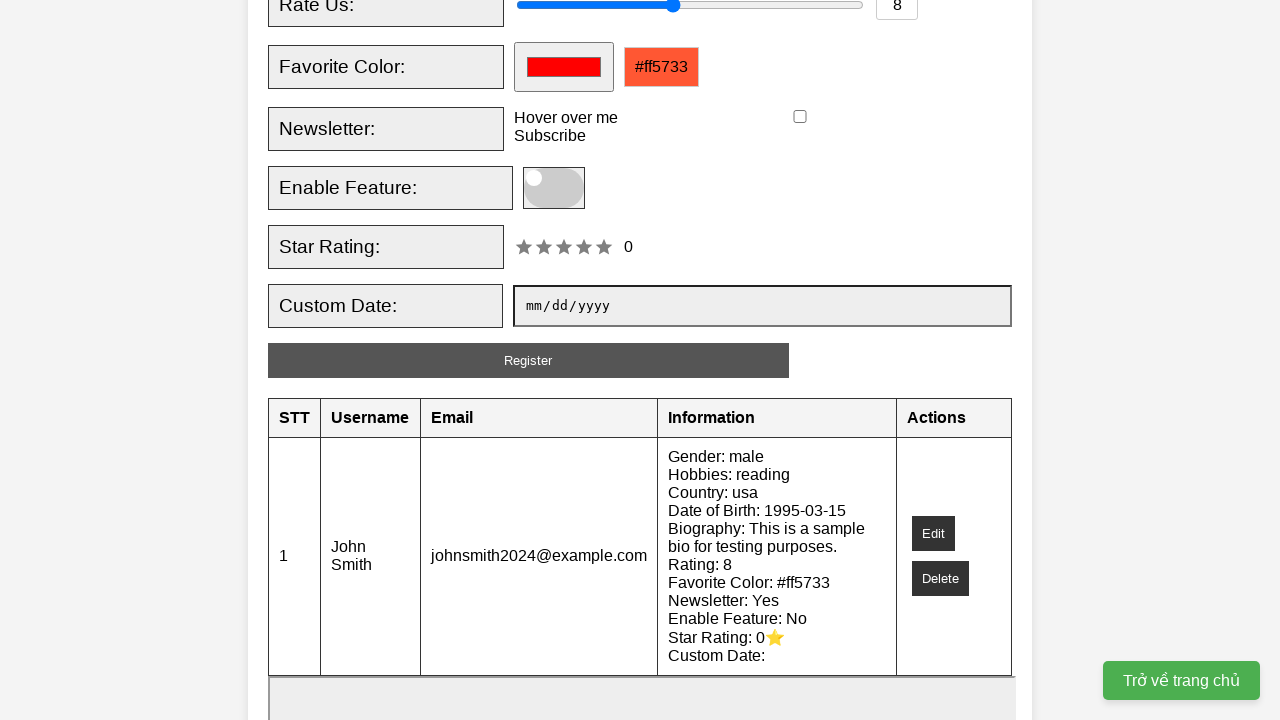